Tests context menu functionality by right-clicking on a specific element and verifying the alert message that appears

Starting URL: http://the-internet.herokuapp.com/

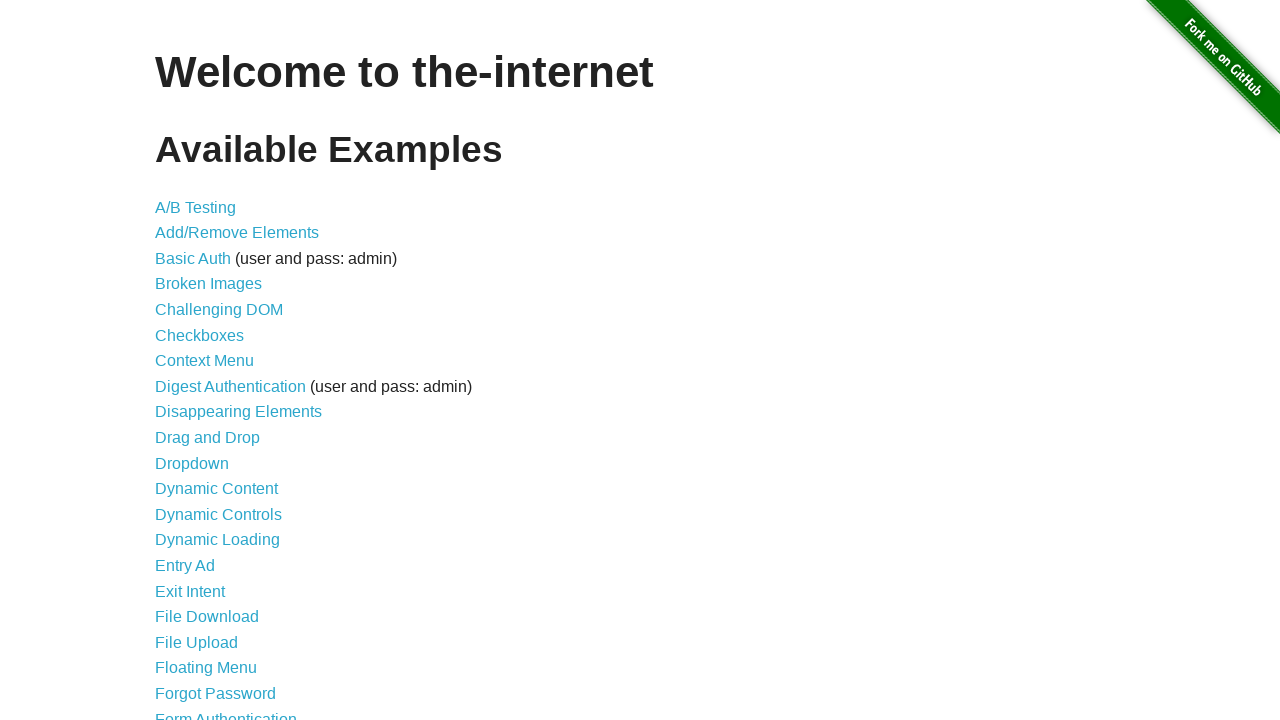

Clicked on Context Menu link at (204, 361) on text=Context Menu
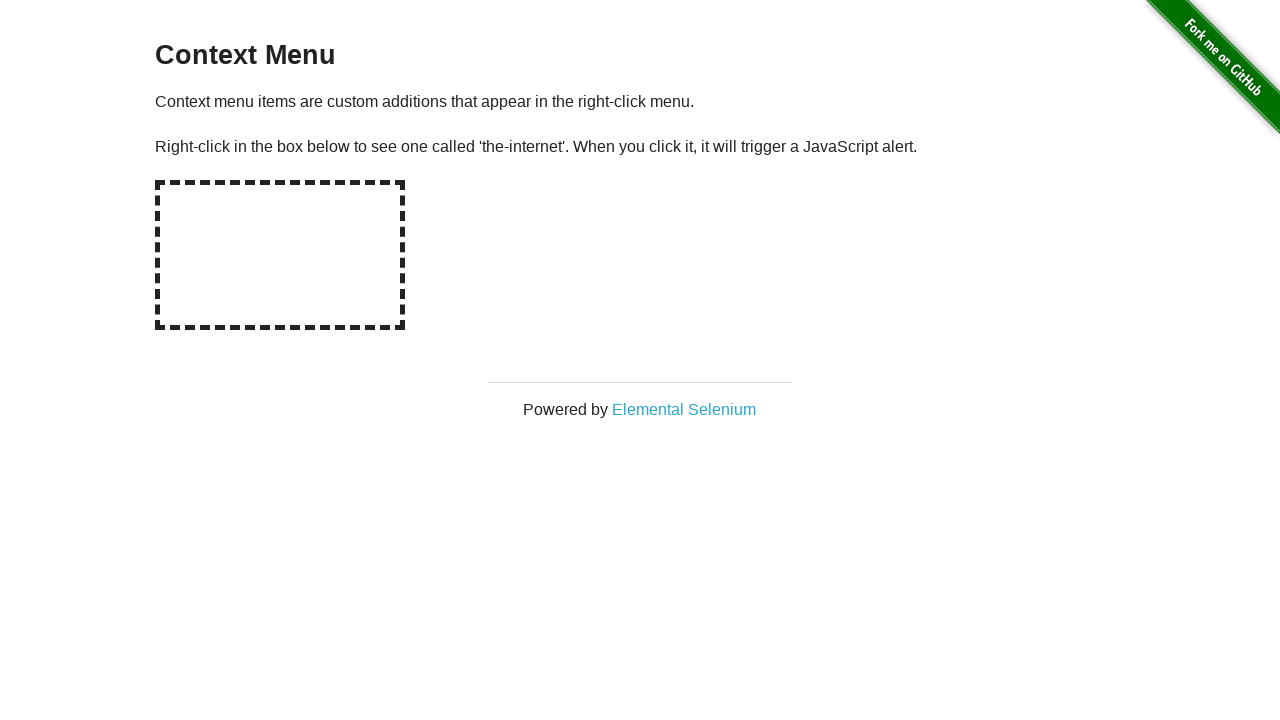

Right-clicked on the hot spot element to open context menu at (280, 255) on #hot-spot
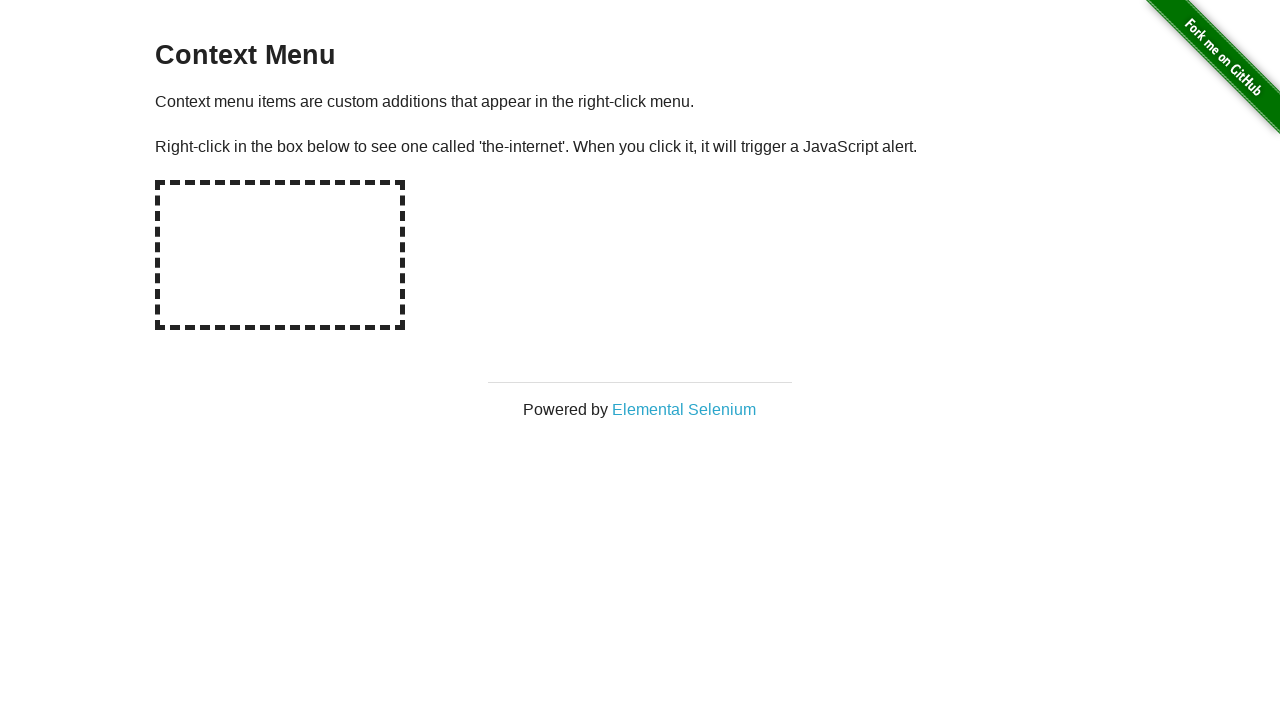

Alert dialog accepted after context menu action
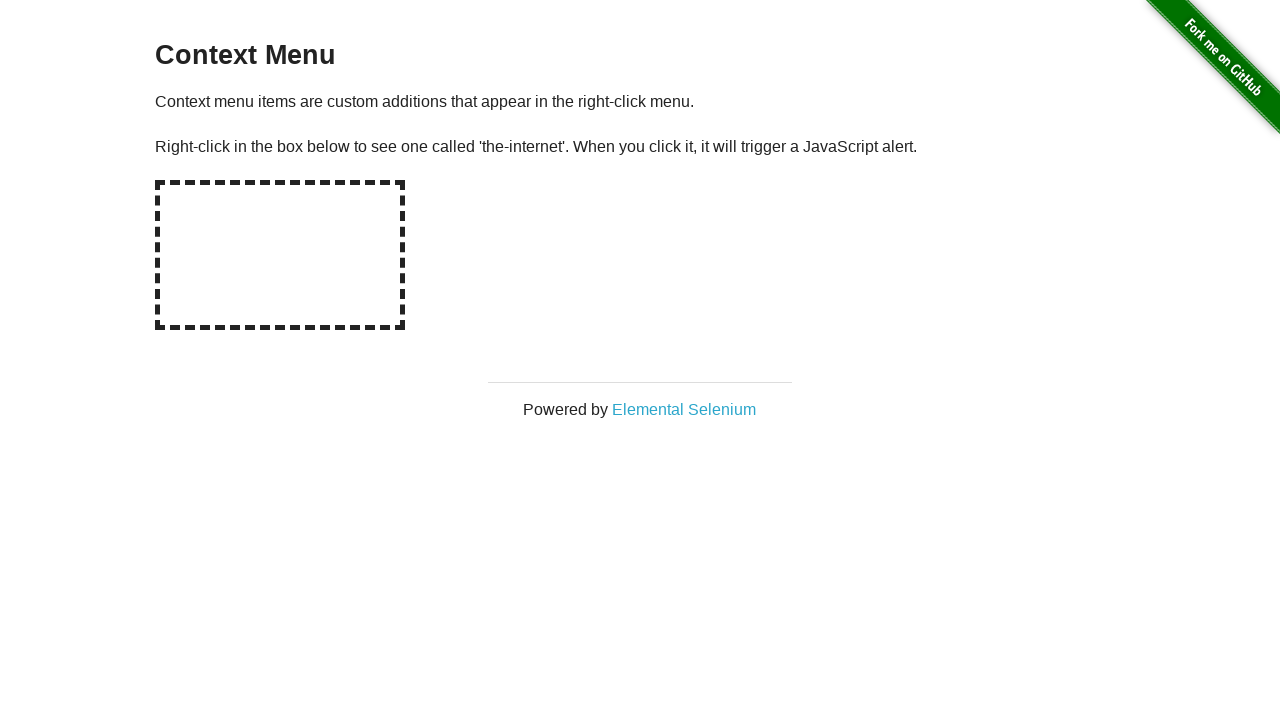

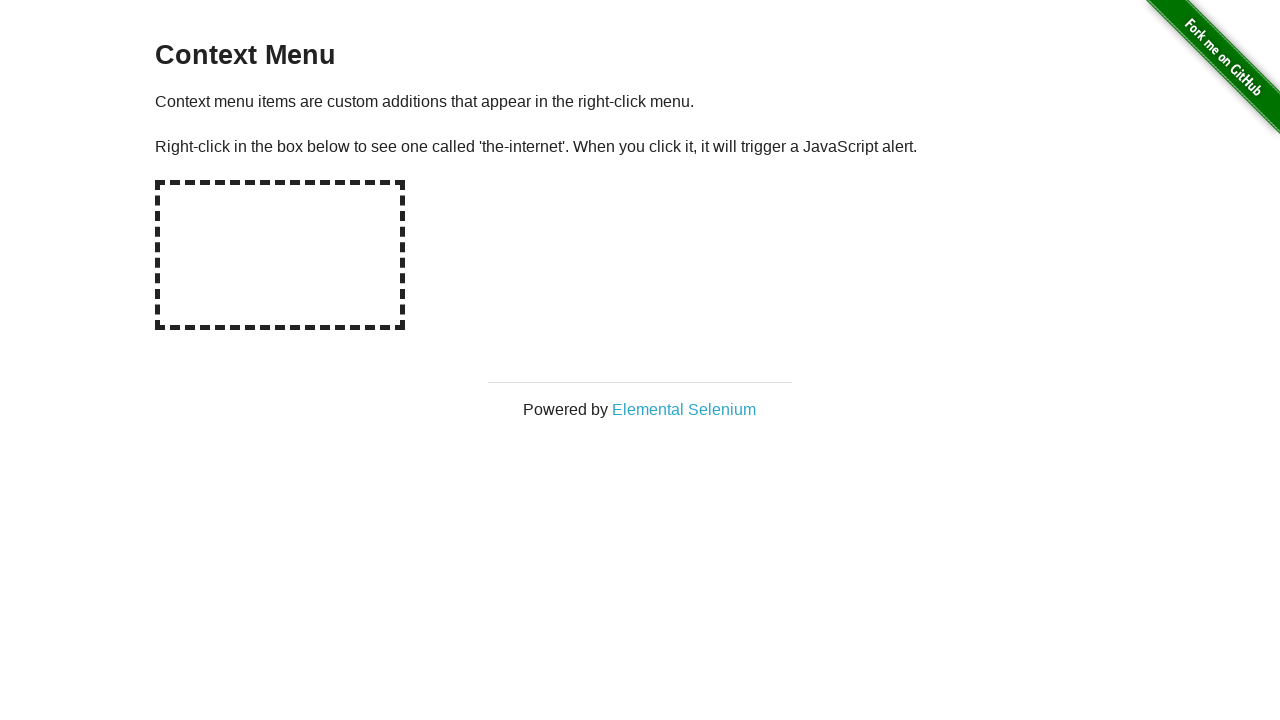